Tests JavaScript prompt dialog handling on W3Schools by switching to an iframe, clicking a button to trigger a prompt alert, entering a name, accepting the alert, and verifying the result text.

Starting URL: https://www.w3schools.com/js/tryit.asp?filename=tryjs_prompt

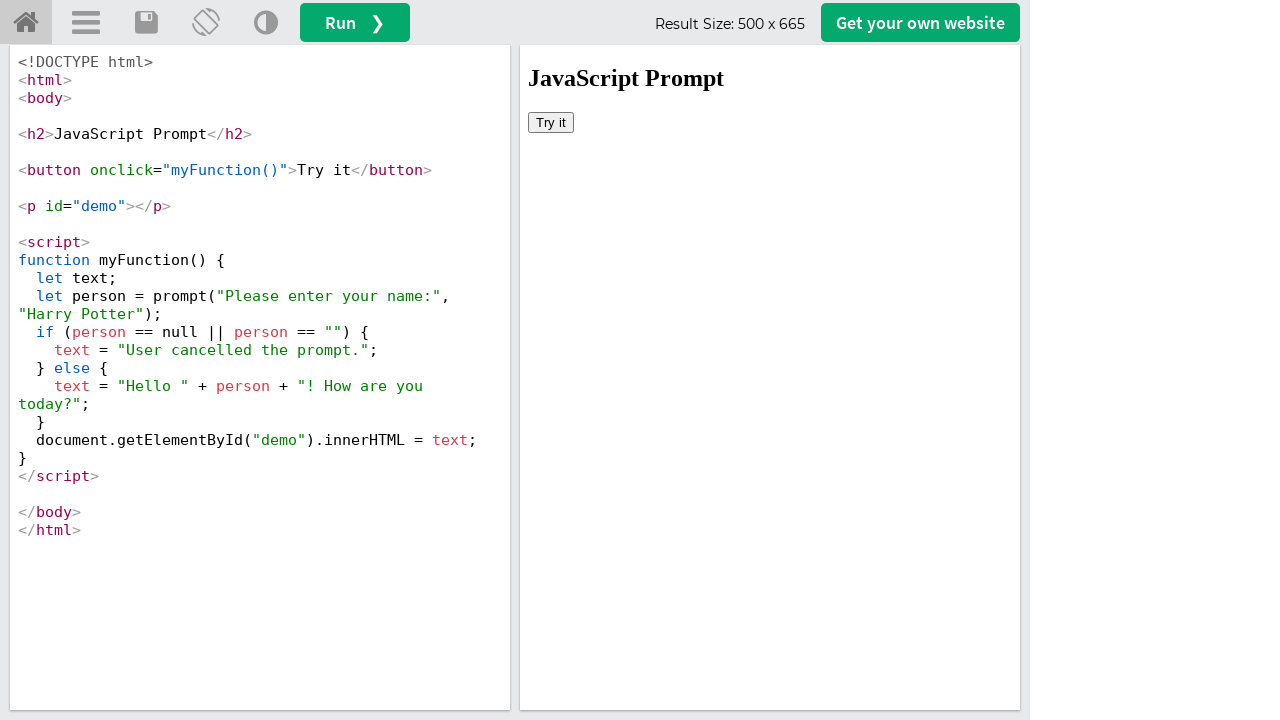

Set up dialog handler to accept prompt with name 'Edwars'
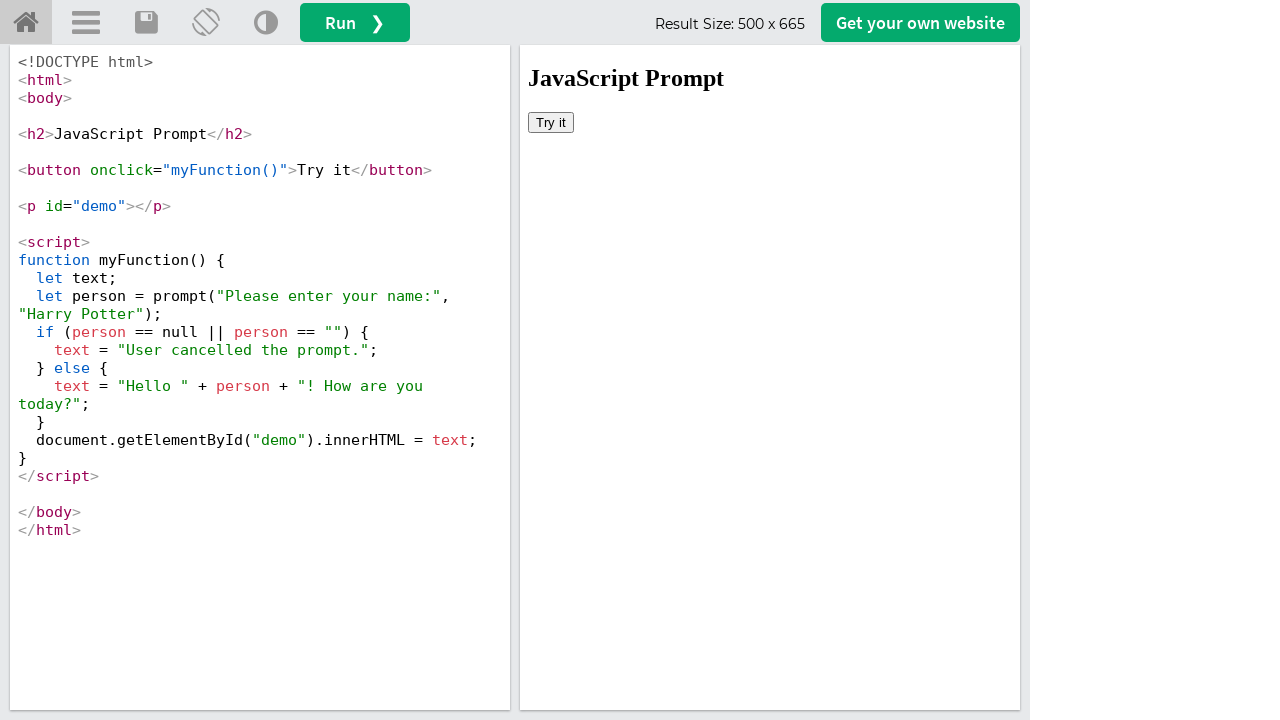

Located the iframe #iframeResult
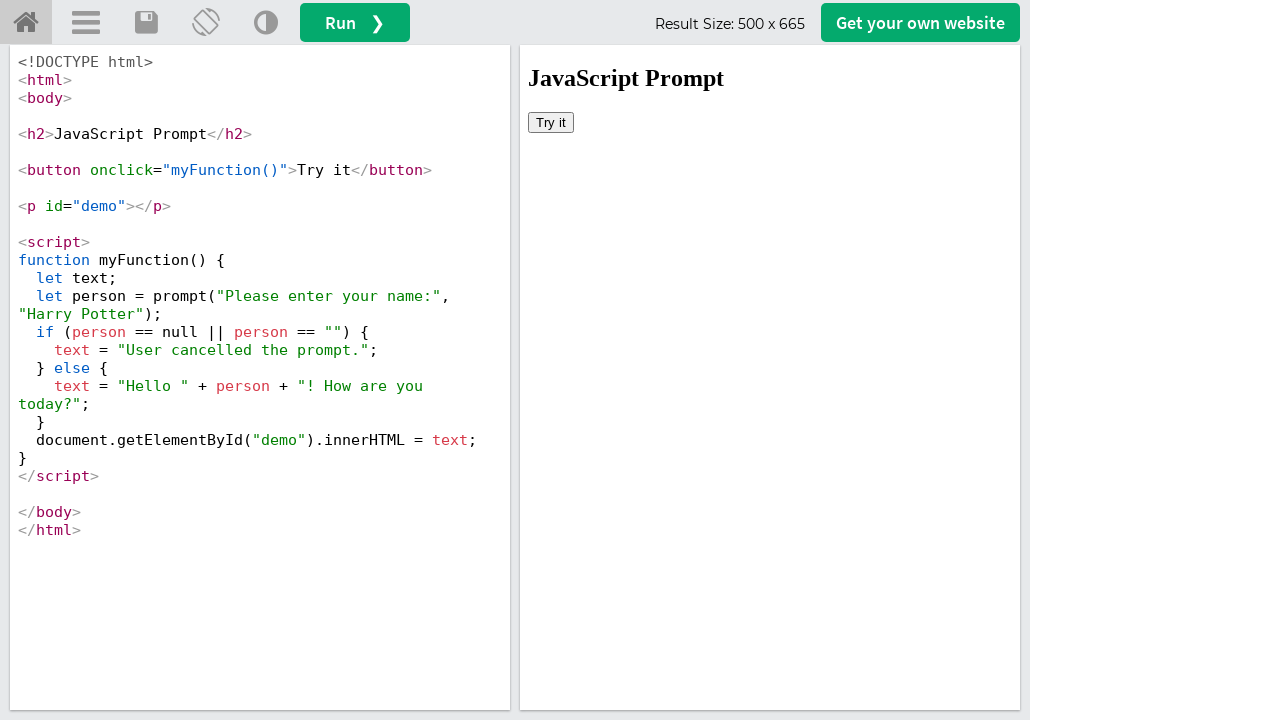

Clicked the 'Try it' button to trigger the prompt dialog at (551, 122) on #iframeResult >> internal:control=enter-frame >> body > button
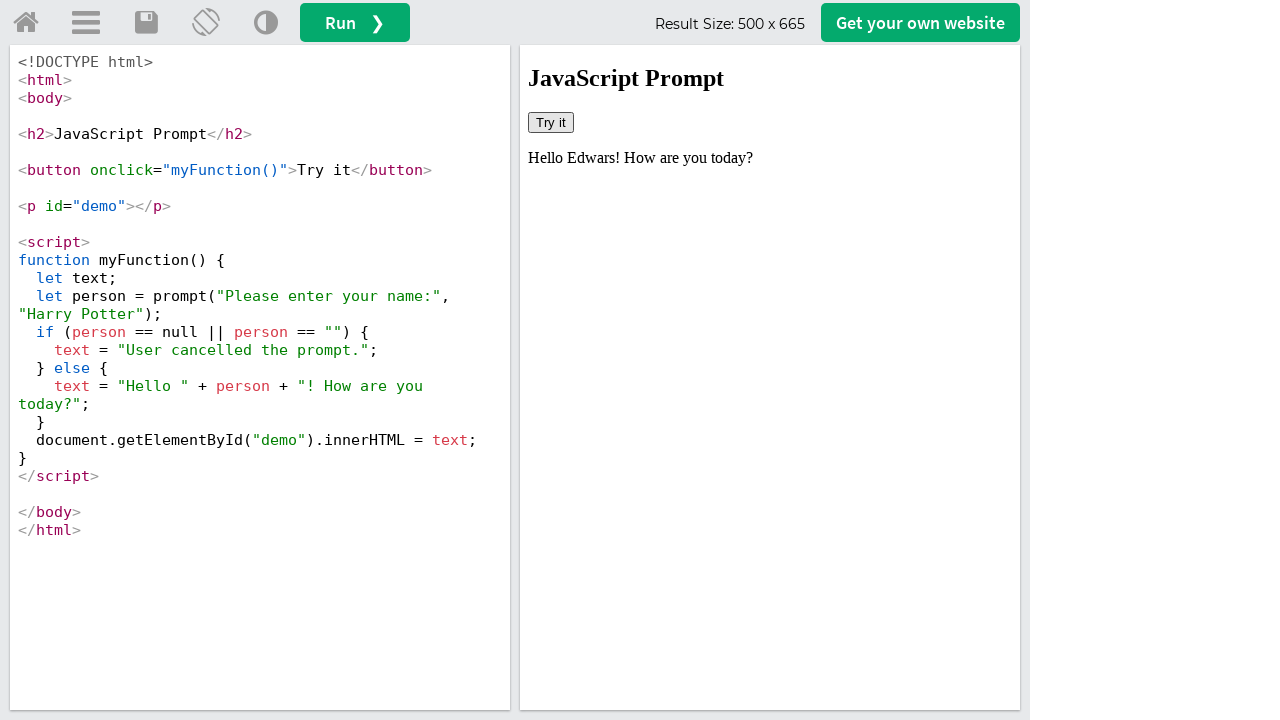

Waited for the result element #demo to be visible
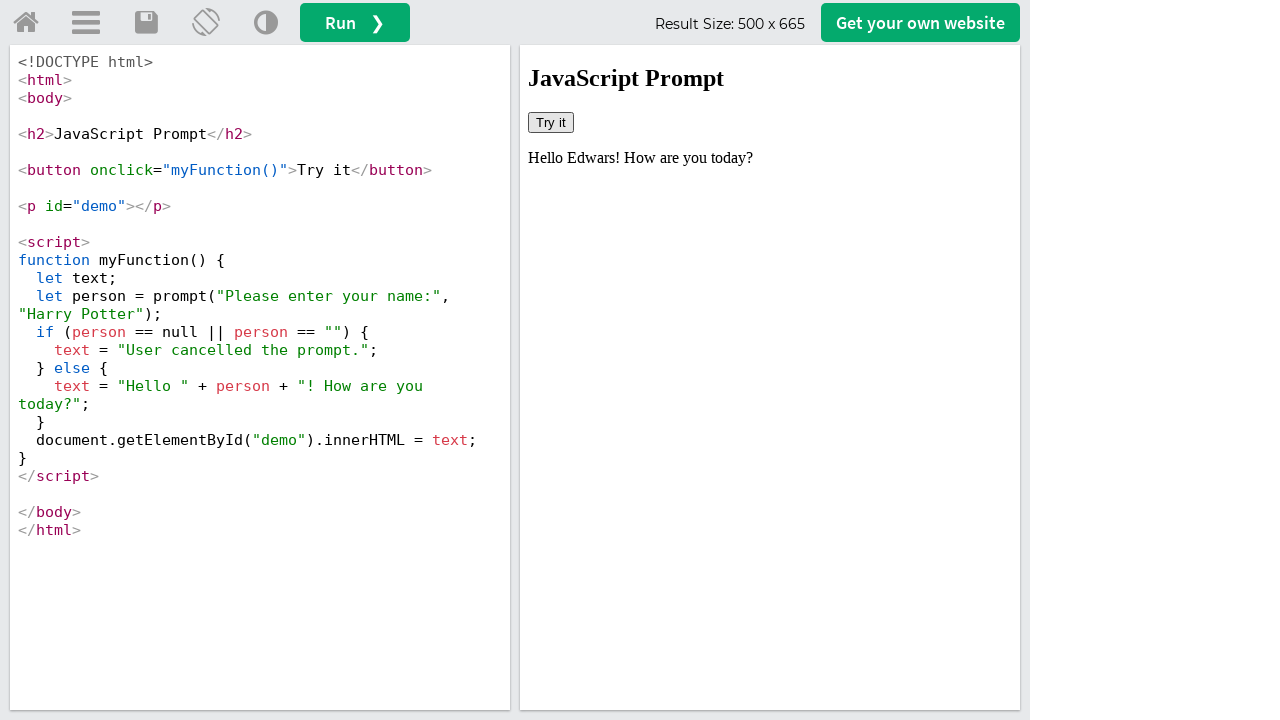

Retrieved text content from result element
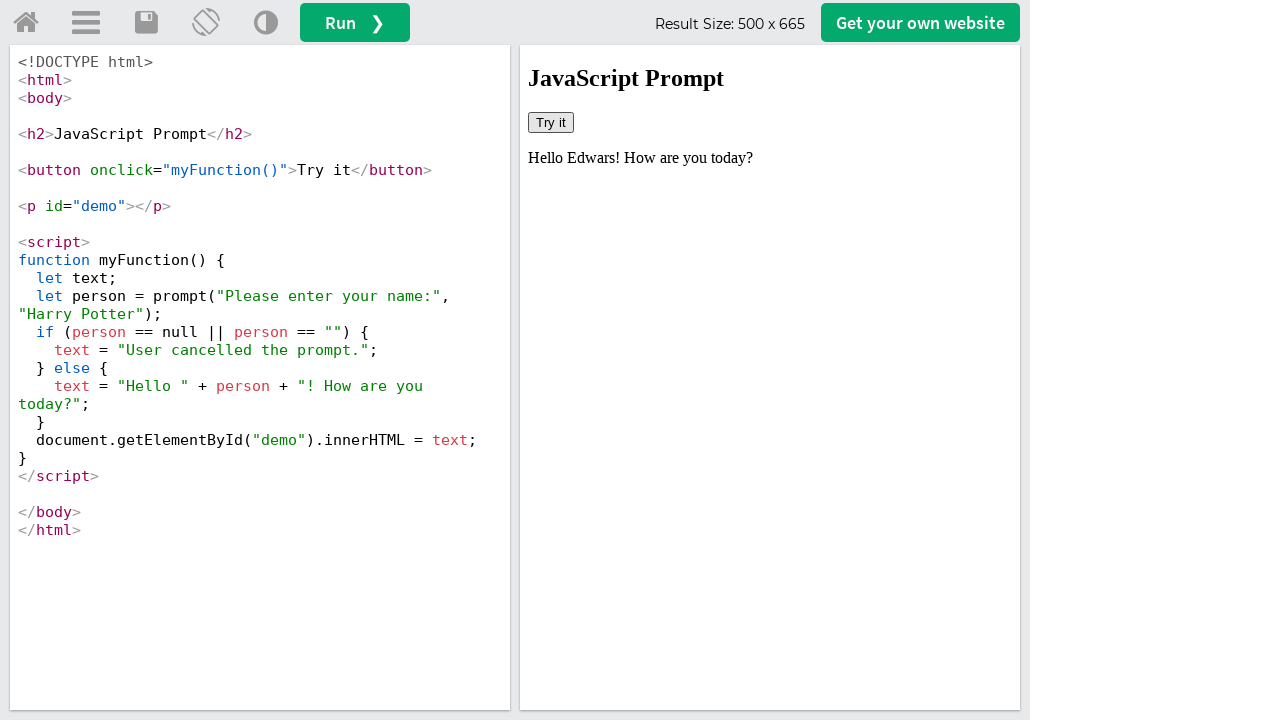

Verified that 'Edwars' is present in the result text
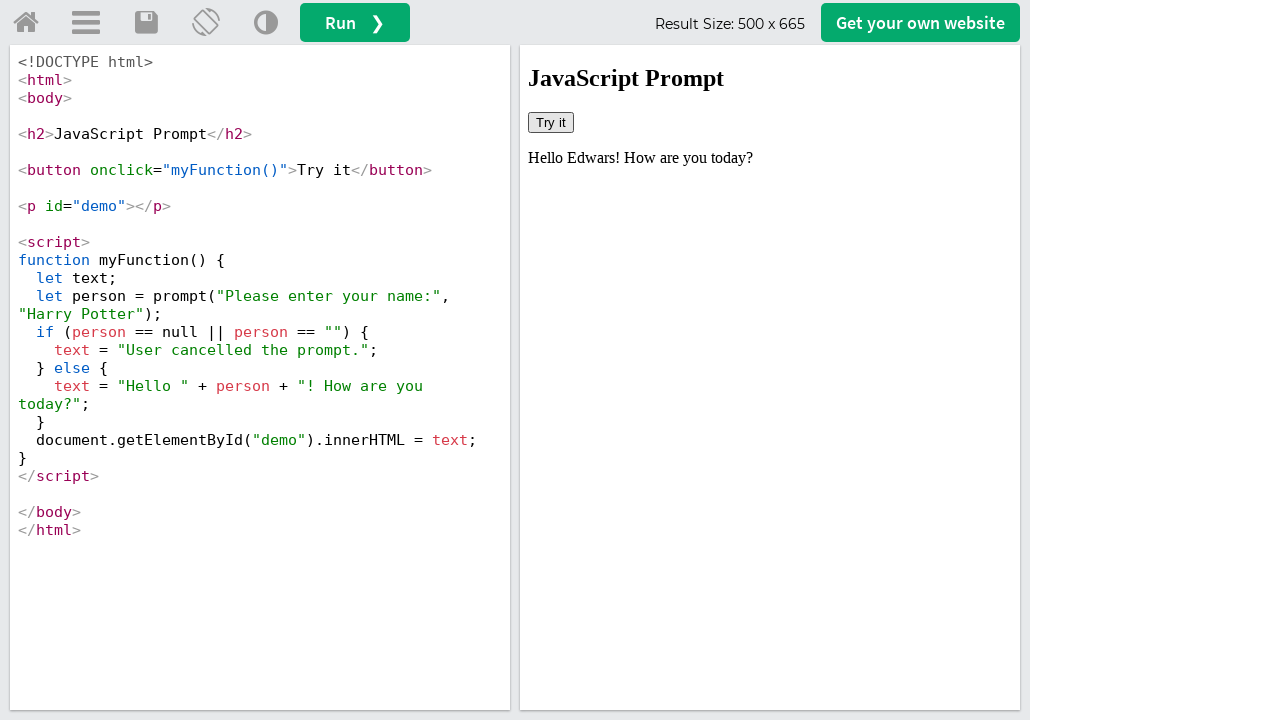

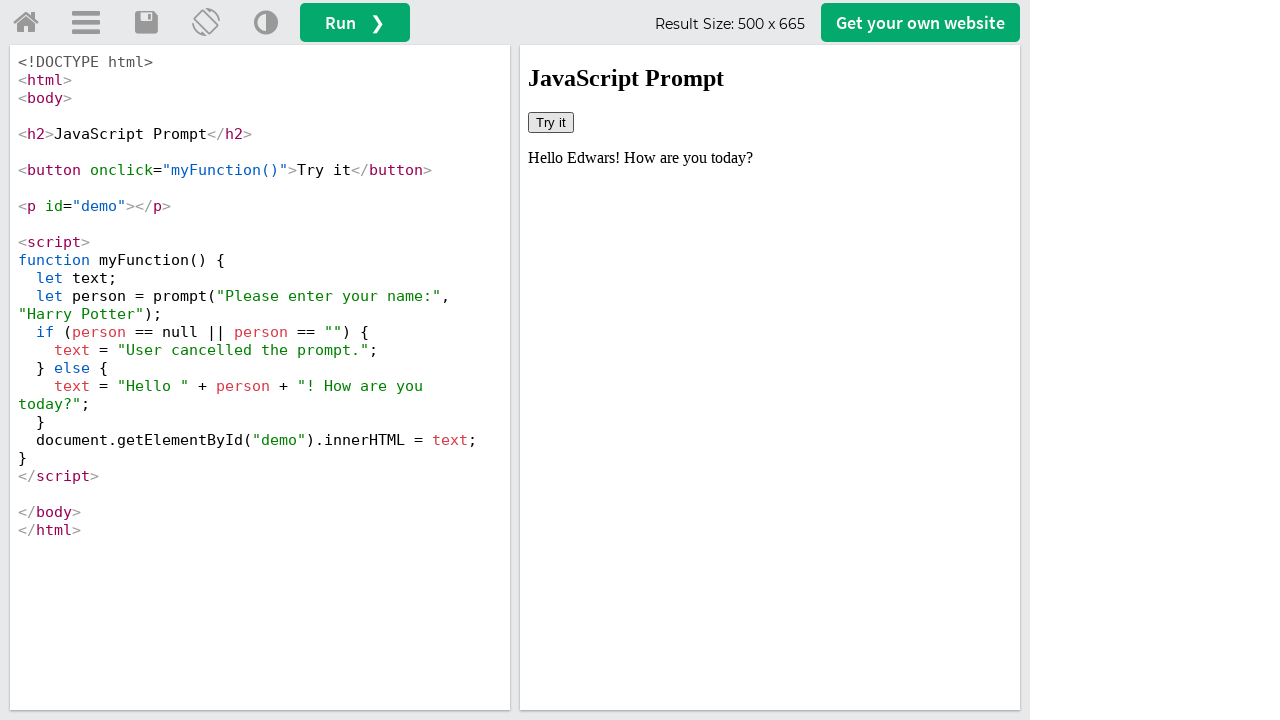